Tests keyboard handling functionality by filling a form with name, email, and address fields, then using keyboard shortcuts (Ctrl+A, Ctrl+C, Tab, Ctrl+V) to select, copy, and paste the current address into the permanent address field.

Starting URL: https://demoqa.com/text-box

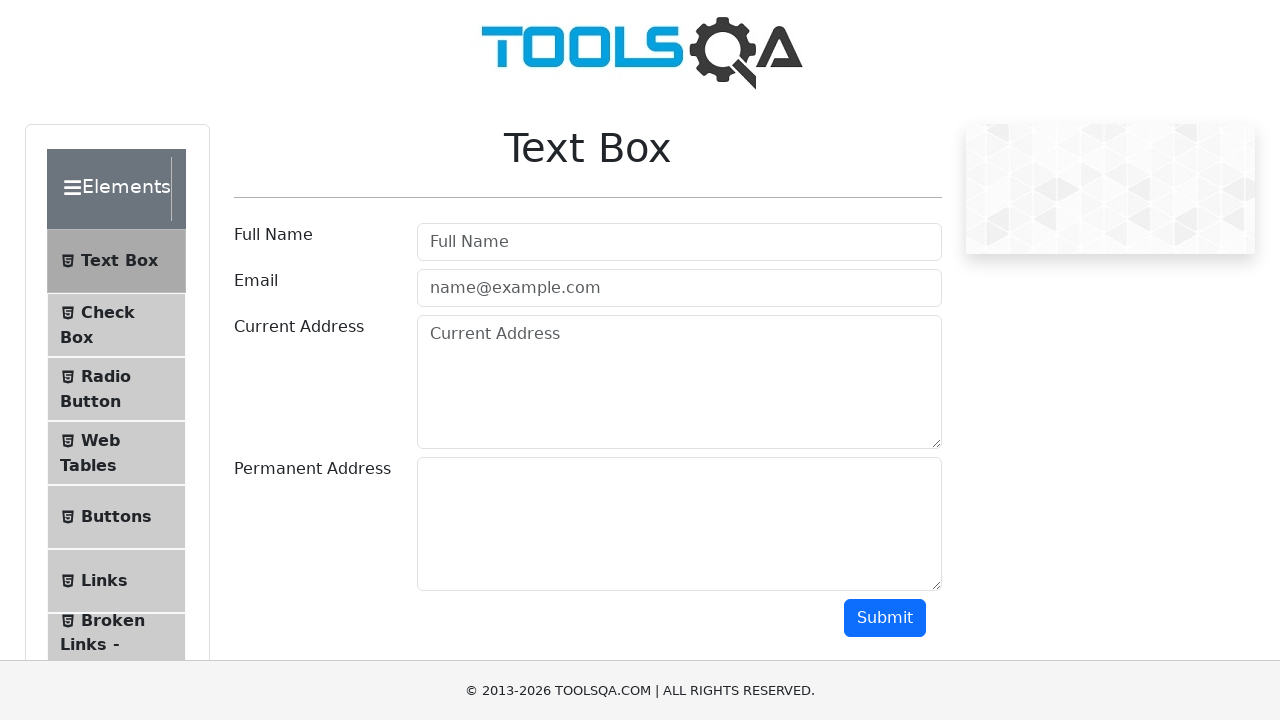

Scrolled down 200px to view the form
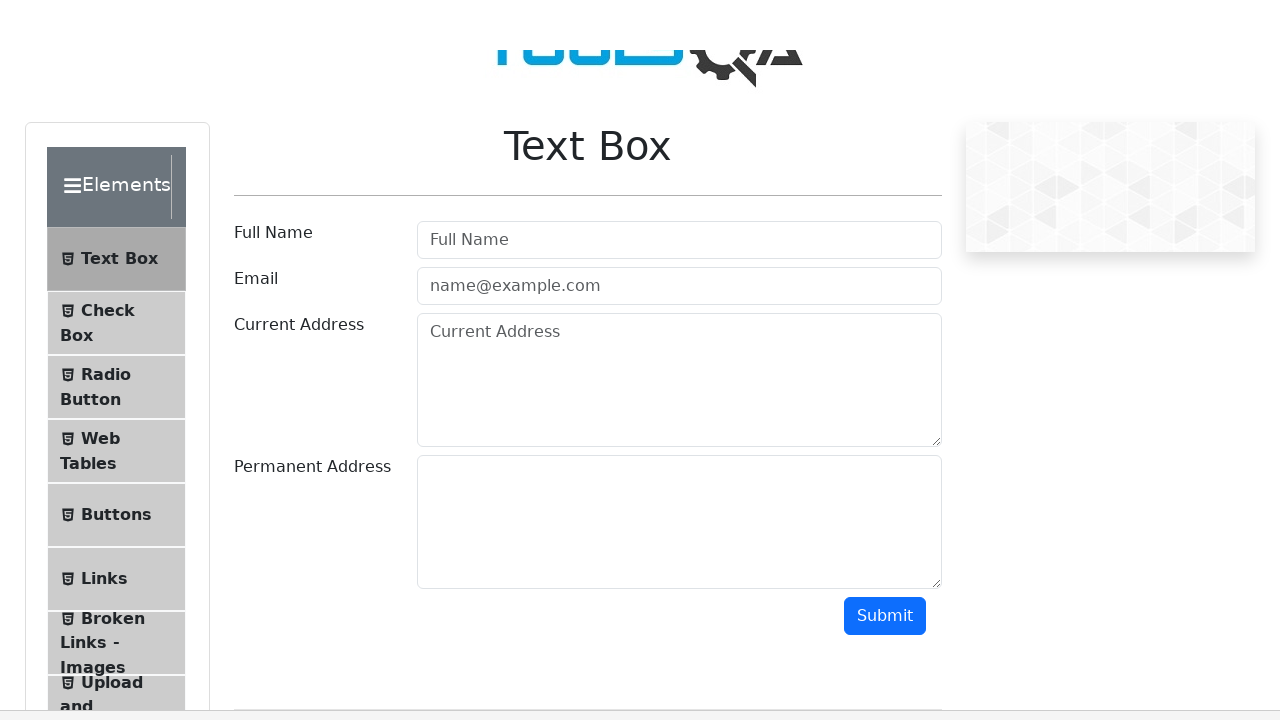

Filled Full Name field with 'Mr Cyber Success' on #userName
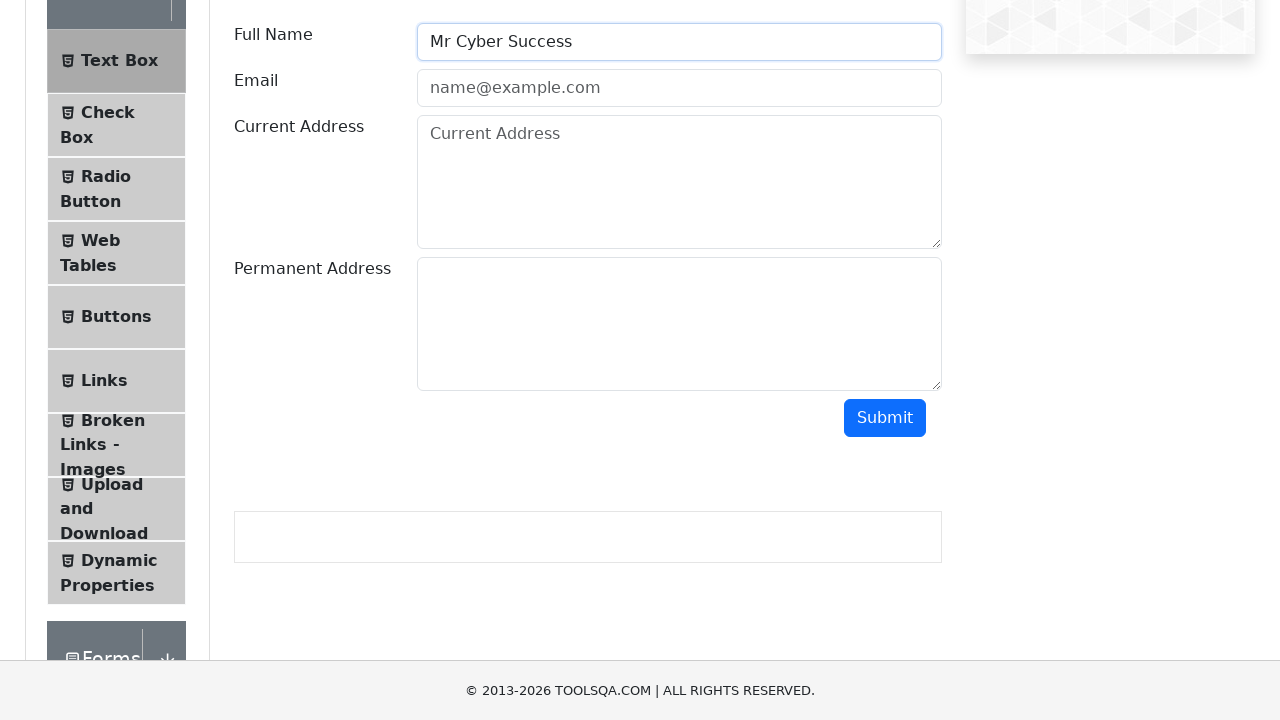

Filled Email field with 'CyberSuccess@gmail.com' on #userEmail
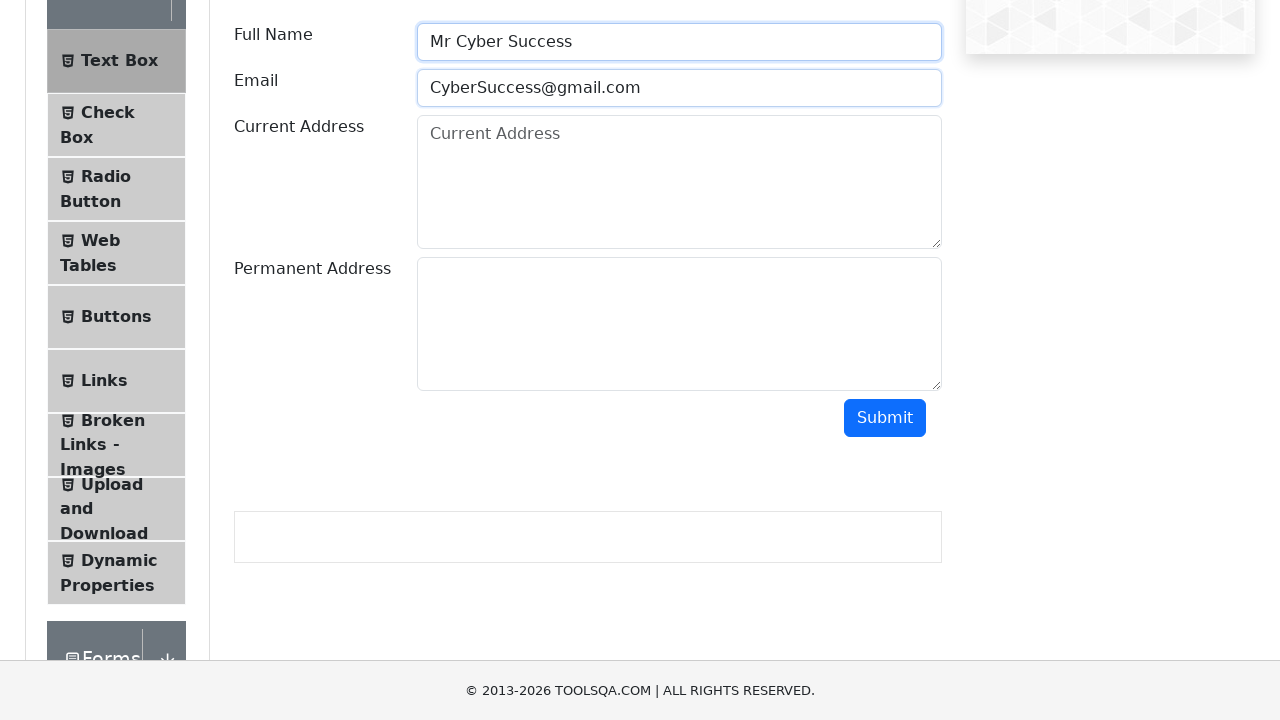

Filled Current Address field with 'Deccan,Asmani Plaza, Pune 411 016' on #currentAddress
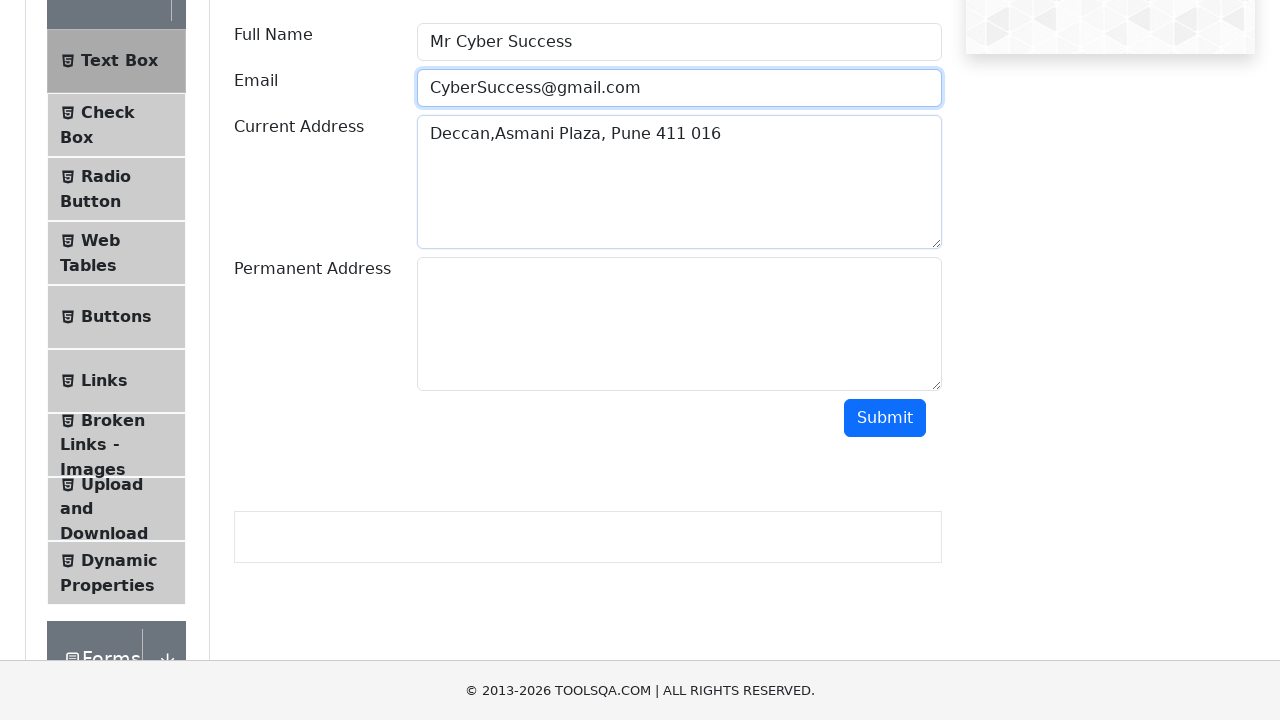

Clicked on Current Address field to focus it at (679, 182) on #currentAddress
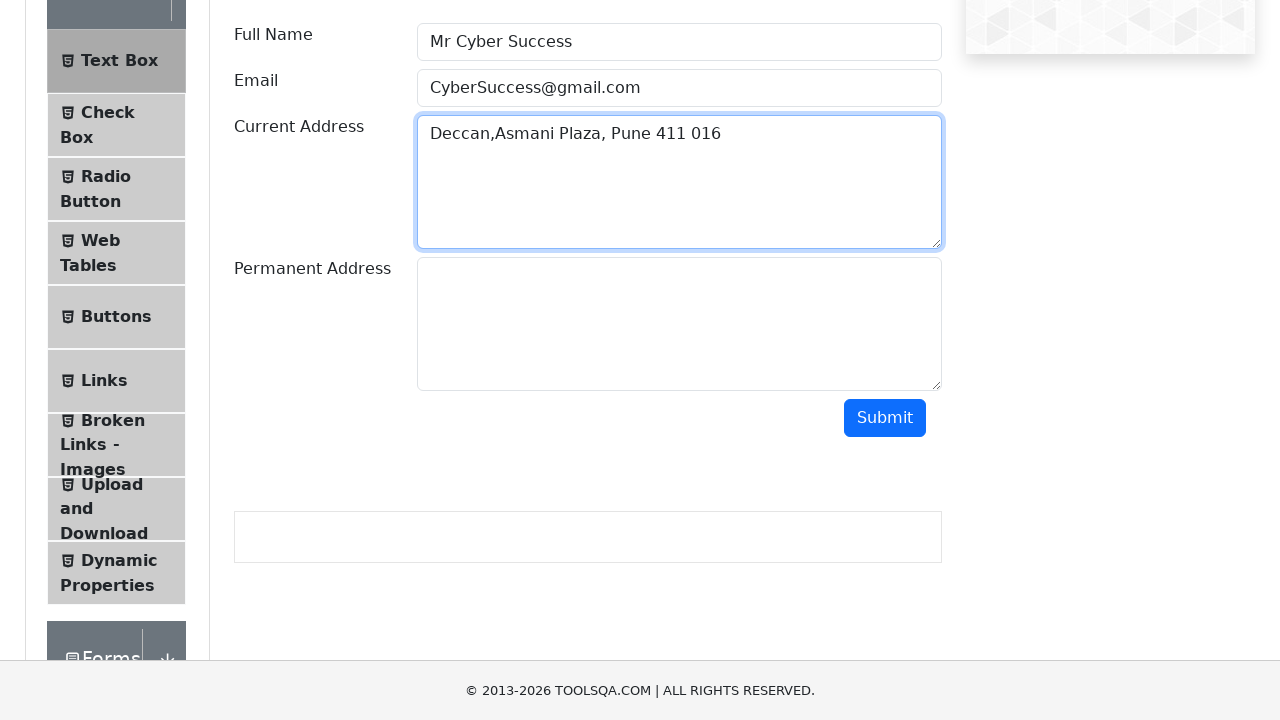

Pressed Ctrl+A to select all text in Current Address field
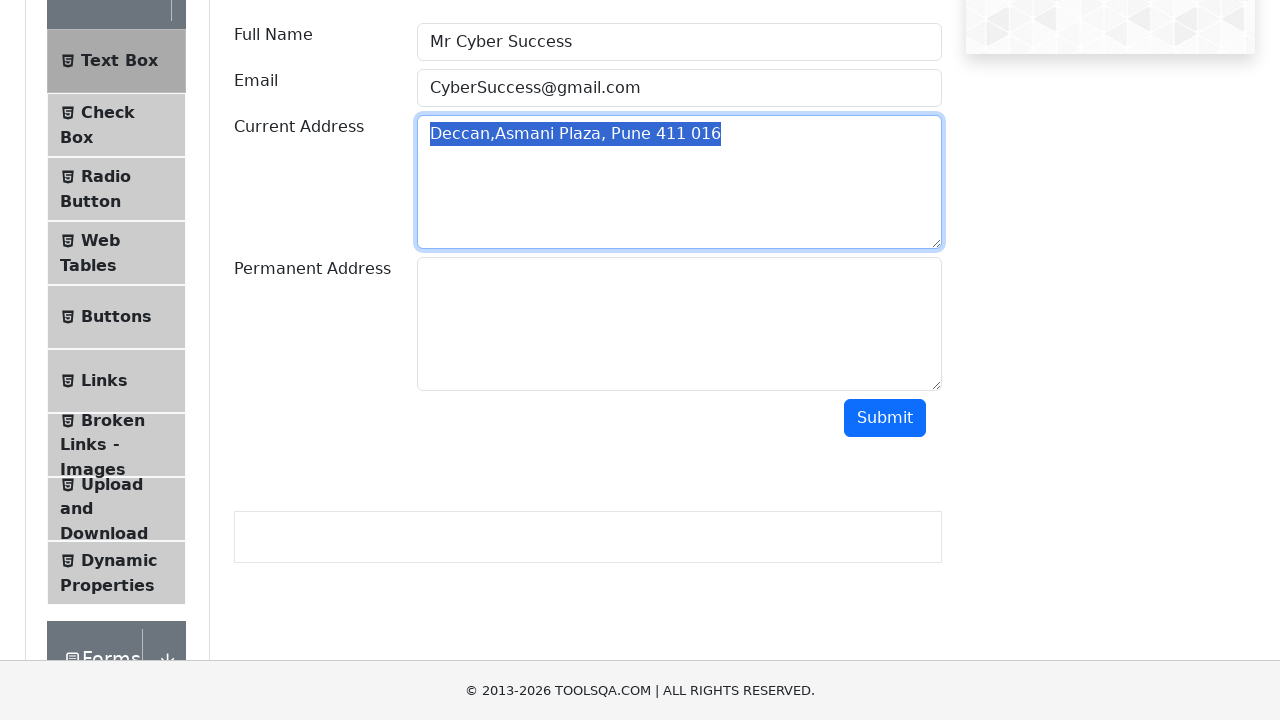

Pressed Ctrl+C to copy the selected Current Address text
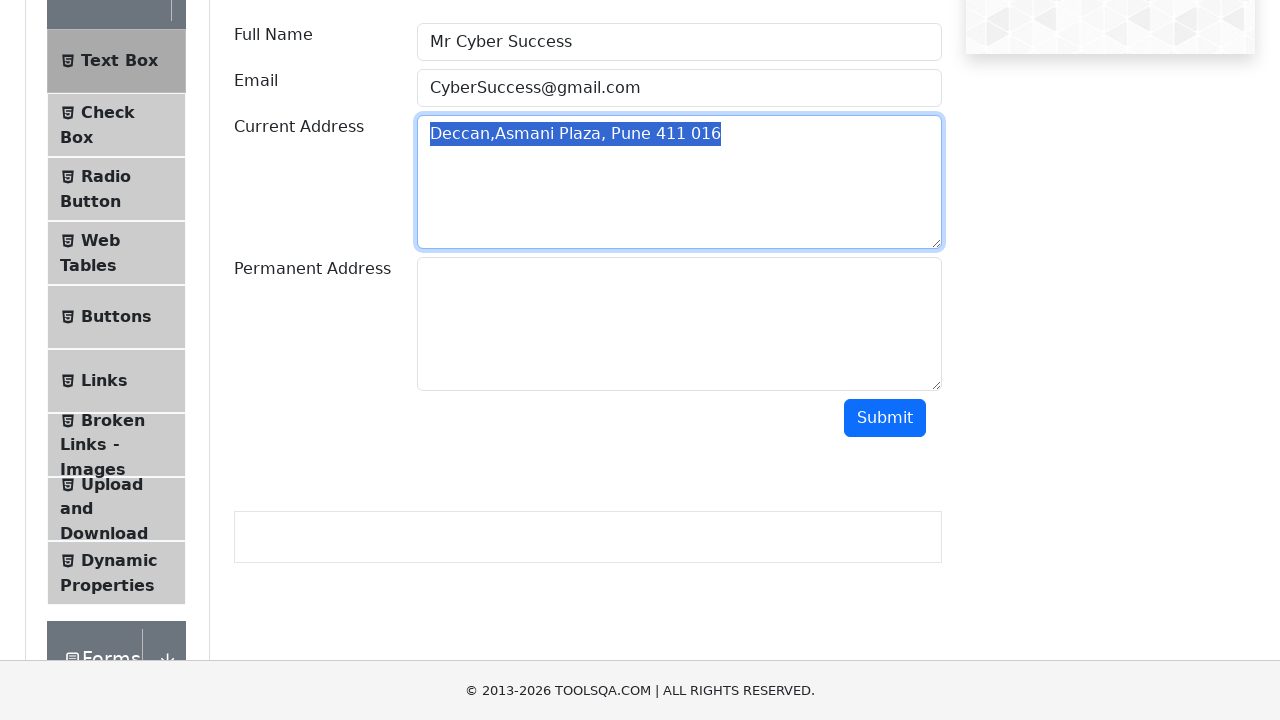

Pressed Tab to move focus to Permanent Address field
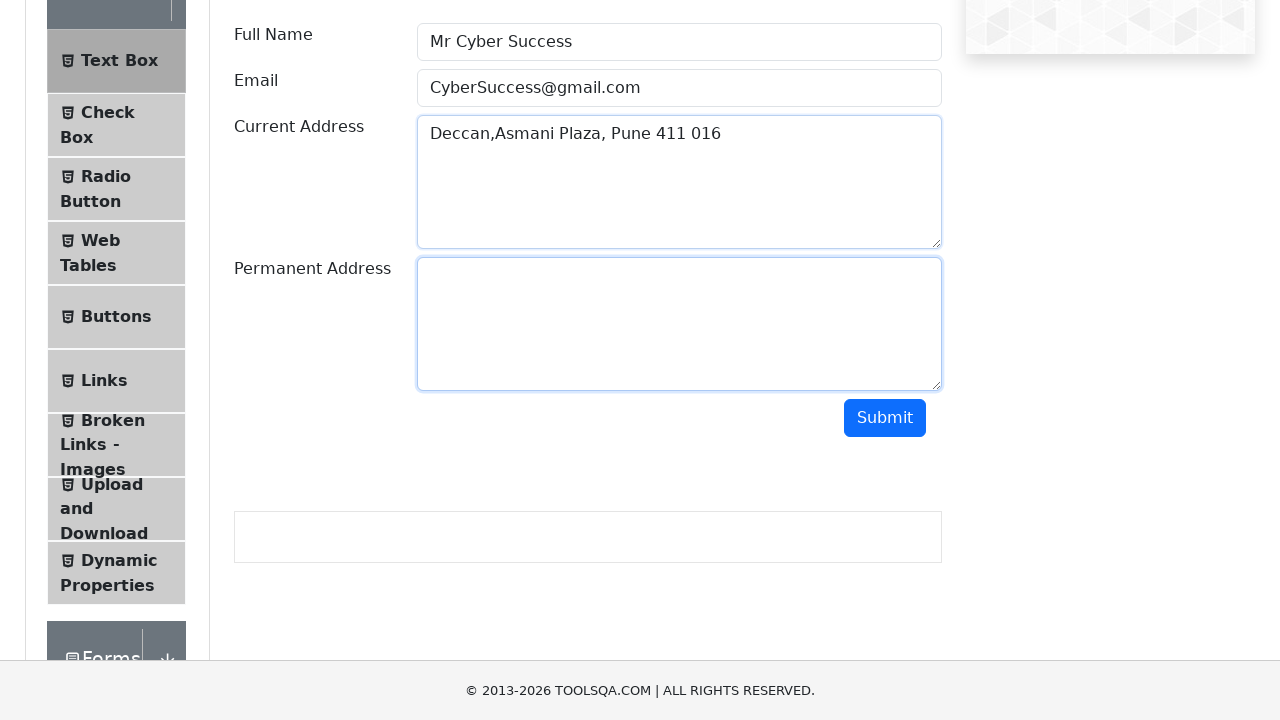

Clicked on Permanent Address field to ensure focus at (679, 324) on #permanentAddress
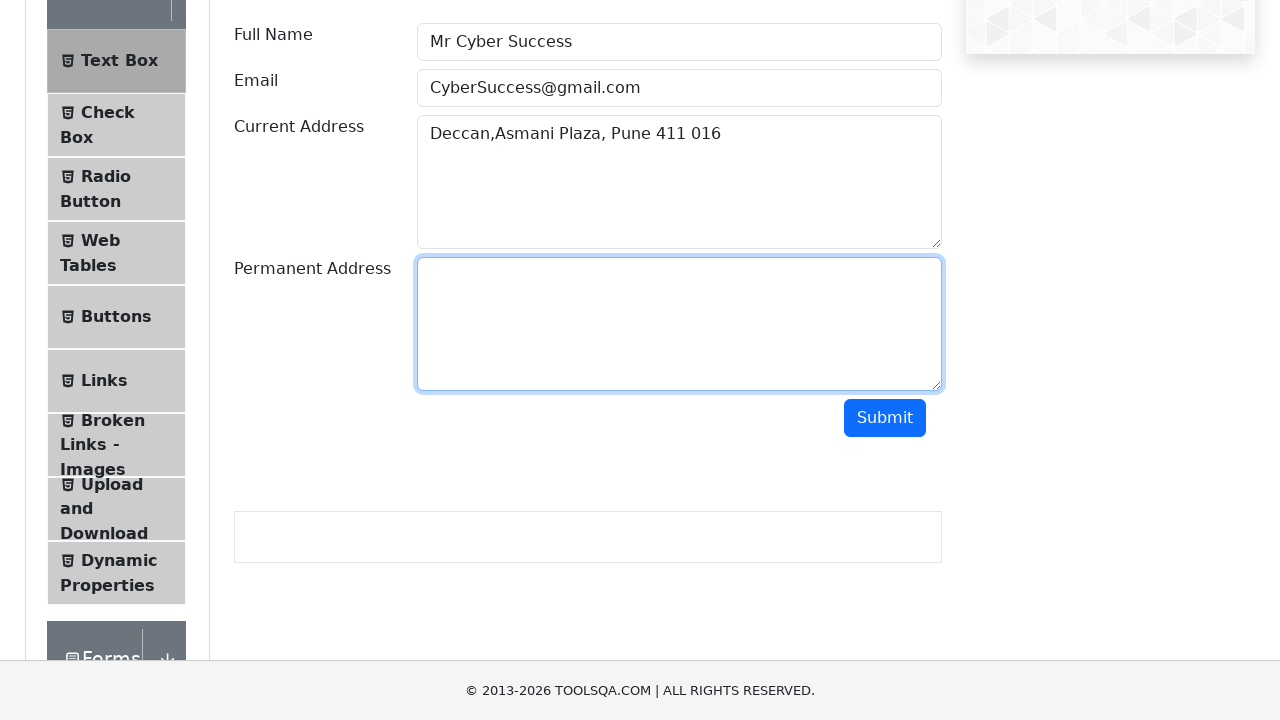

Pressed Ctrl+V to paste the copied address into Permanent Address field
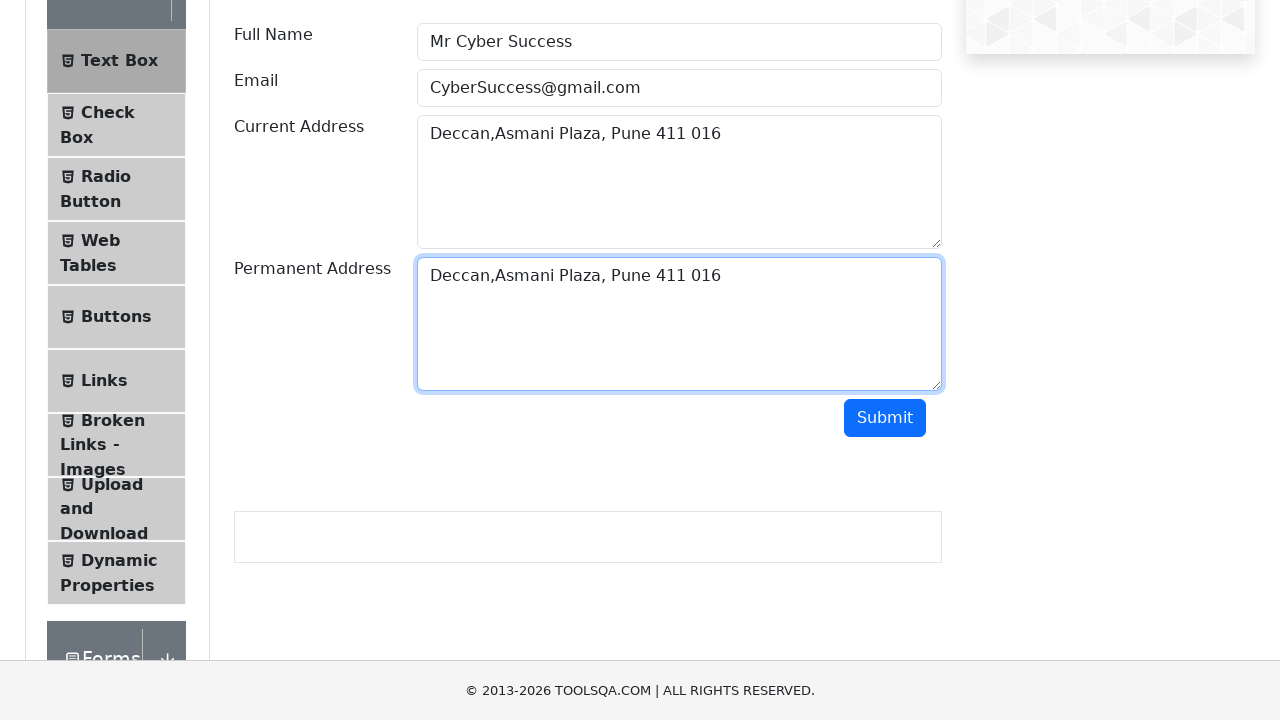

Waited 1000ms to observe the result
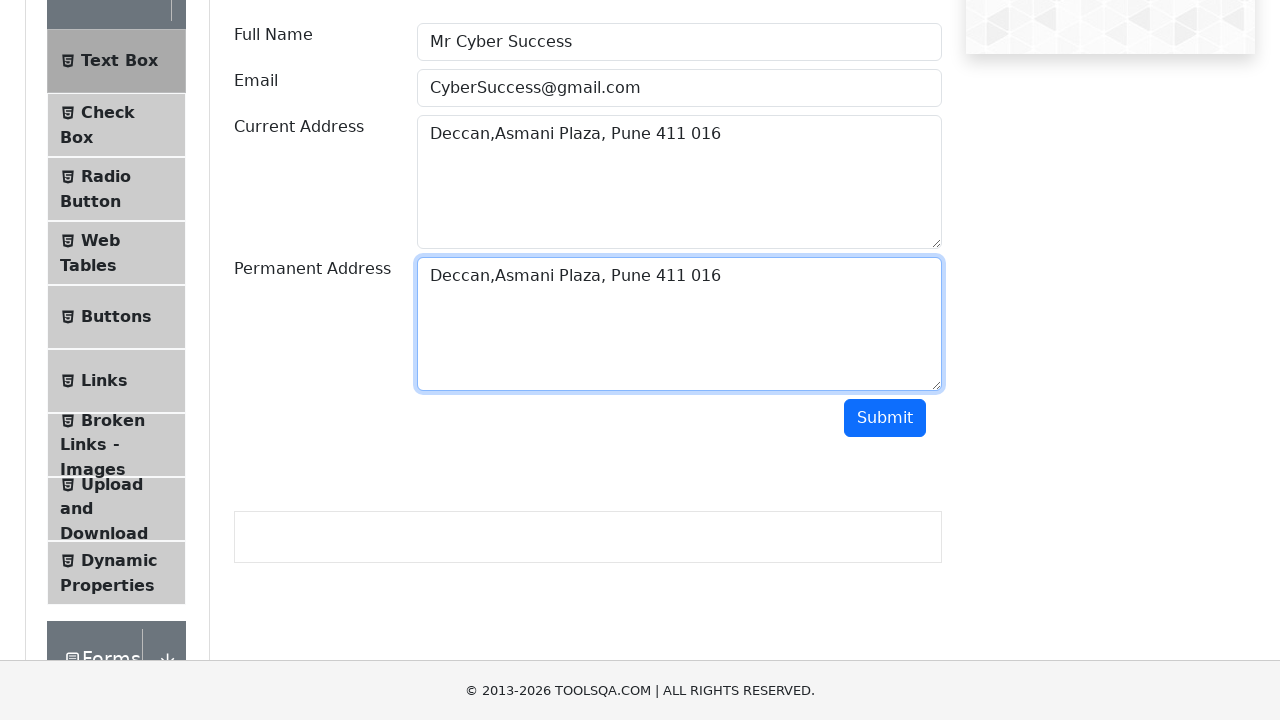

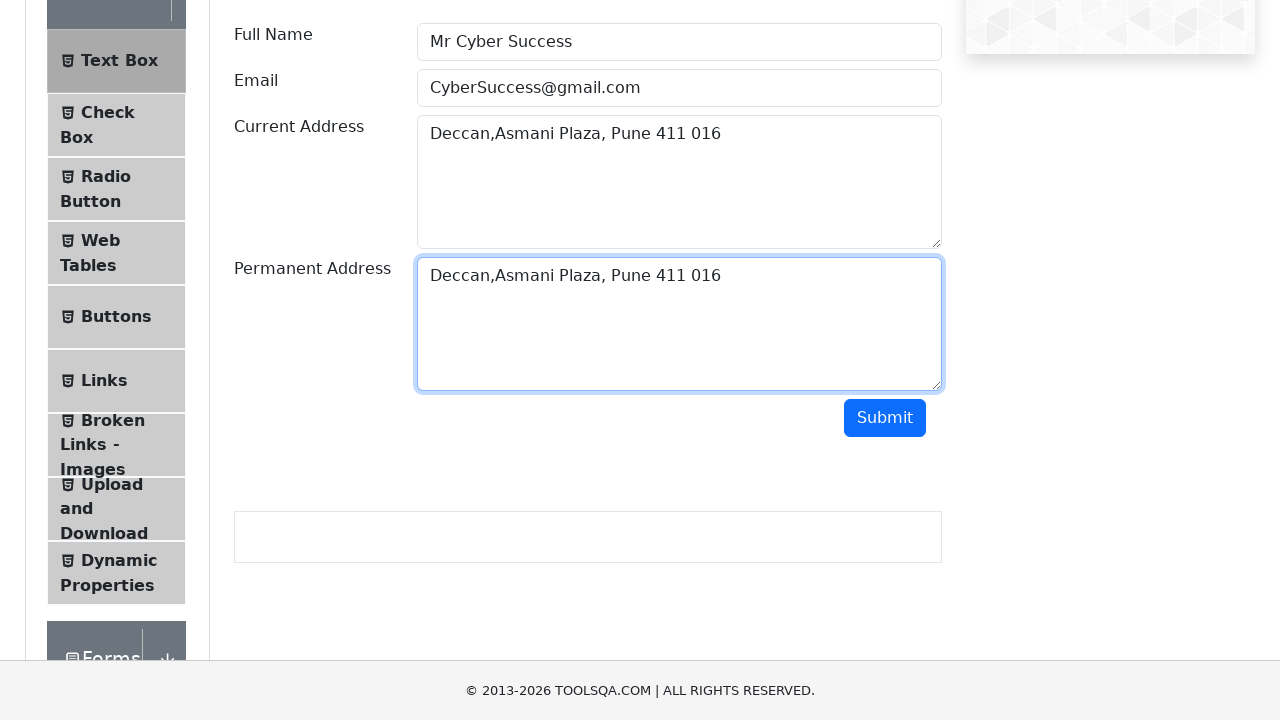